Tests checkbox functionality by subscribing to newsletter, selecting specific hobbies (cooking and reading), and toggling hidden checkboxes to select Music option

Starting URL: https://syntaxprojects.com/basic-checkbox-demo-homework.php

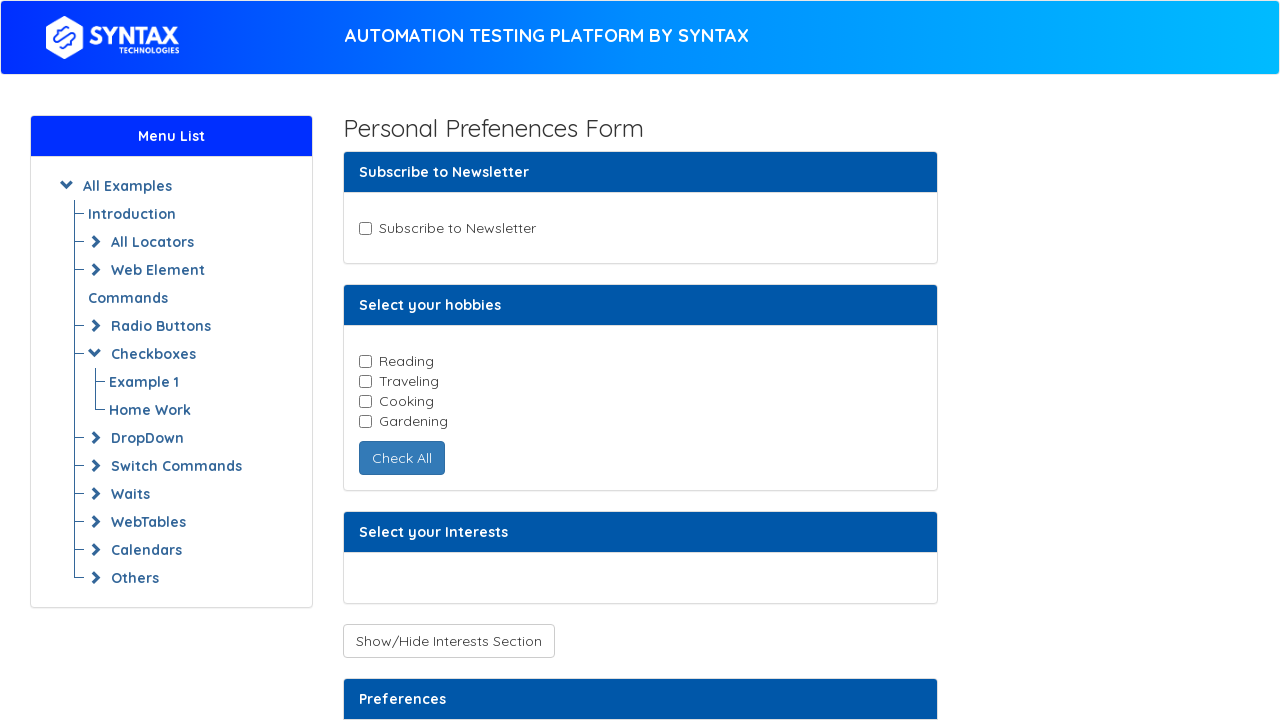

Clicked newsletter checkbox to subscribe at (365, 228) on input#newsletter
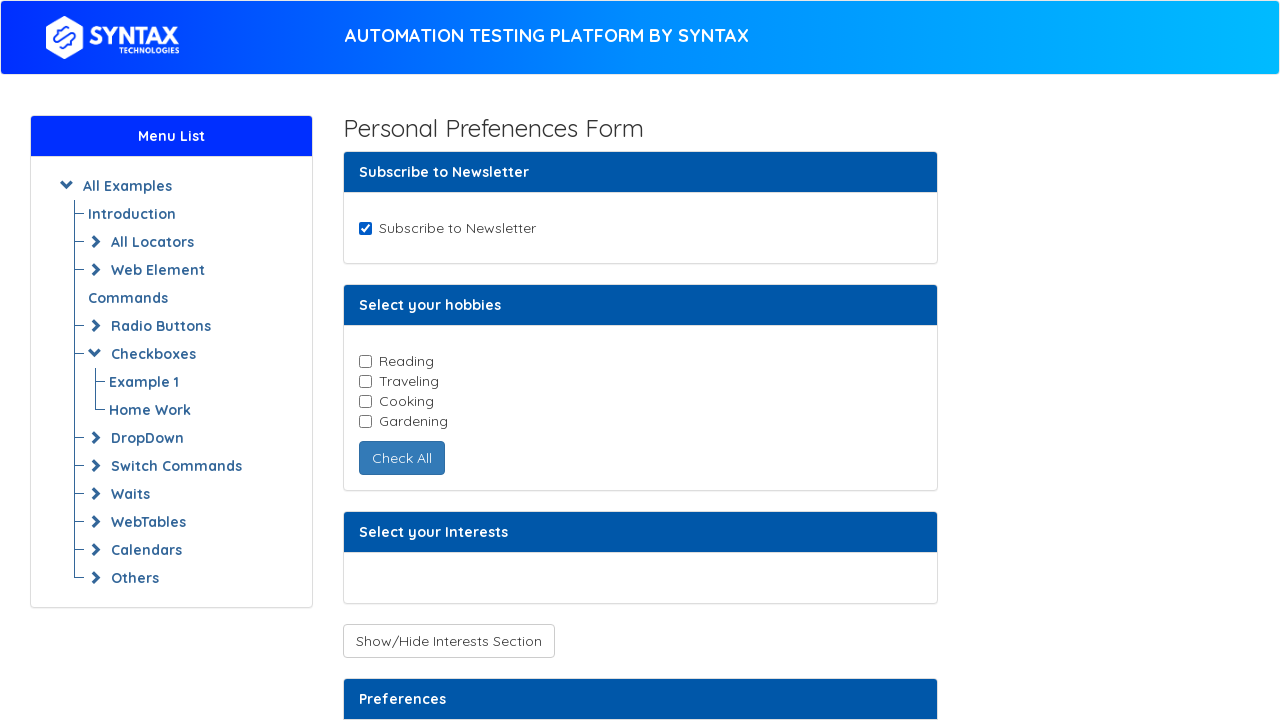

Clicked hobby checkbox: reading at (365, 361) on input.cb-element >> nth=0
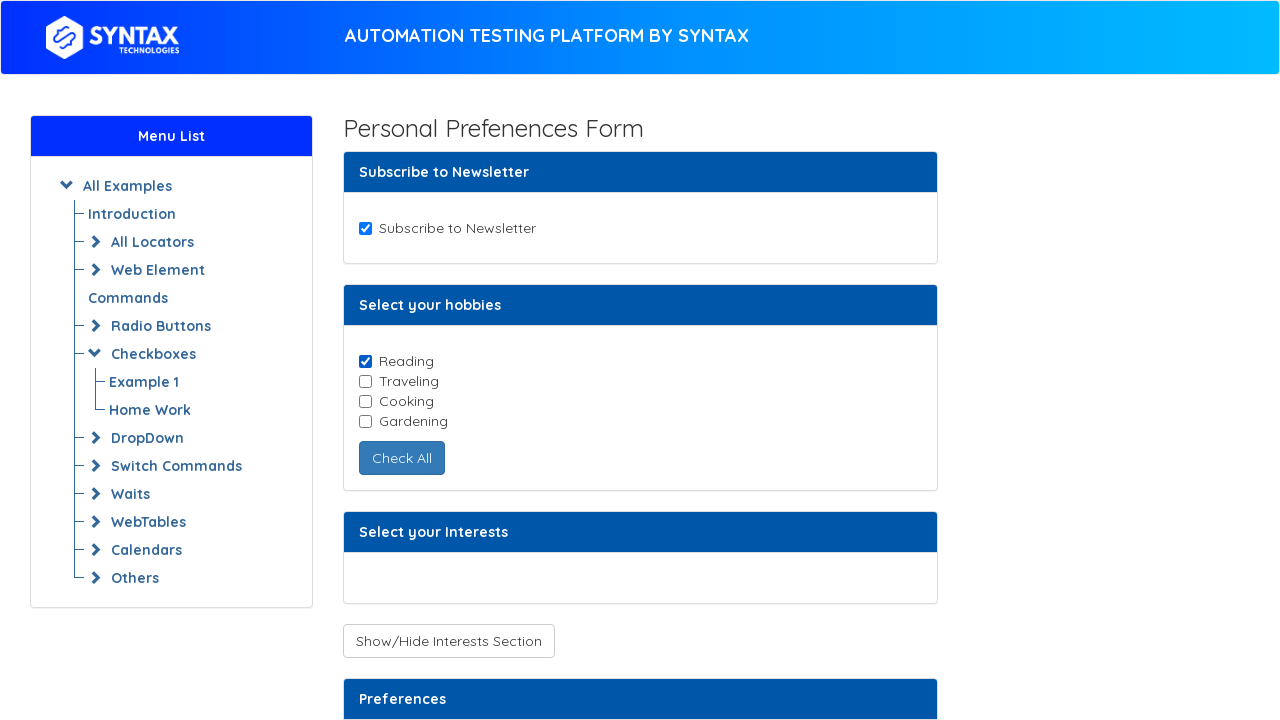

Clicked hobby checkbox: cooking at (365, 401) on input.cb-element >> nth=2
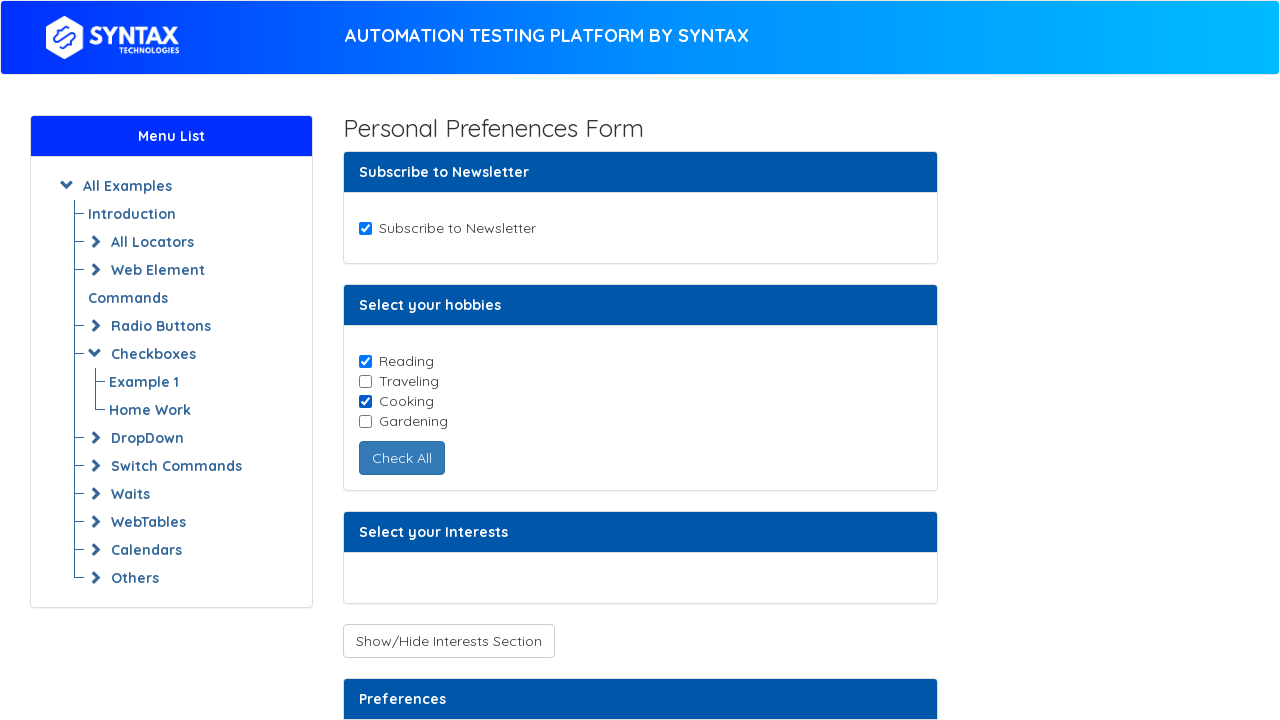

Clicked toggle button to reveal hidden checkboxes at (448, 641) on button#toggleCheckboxButtons
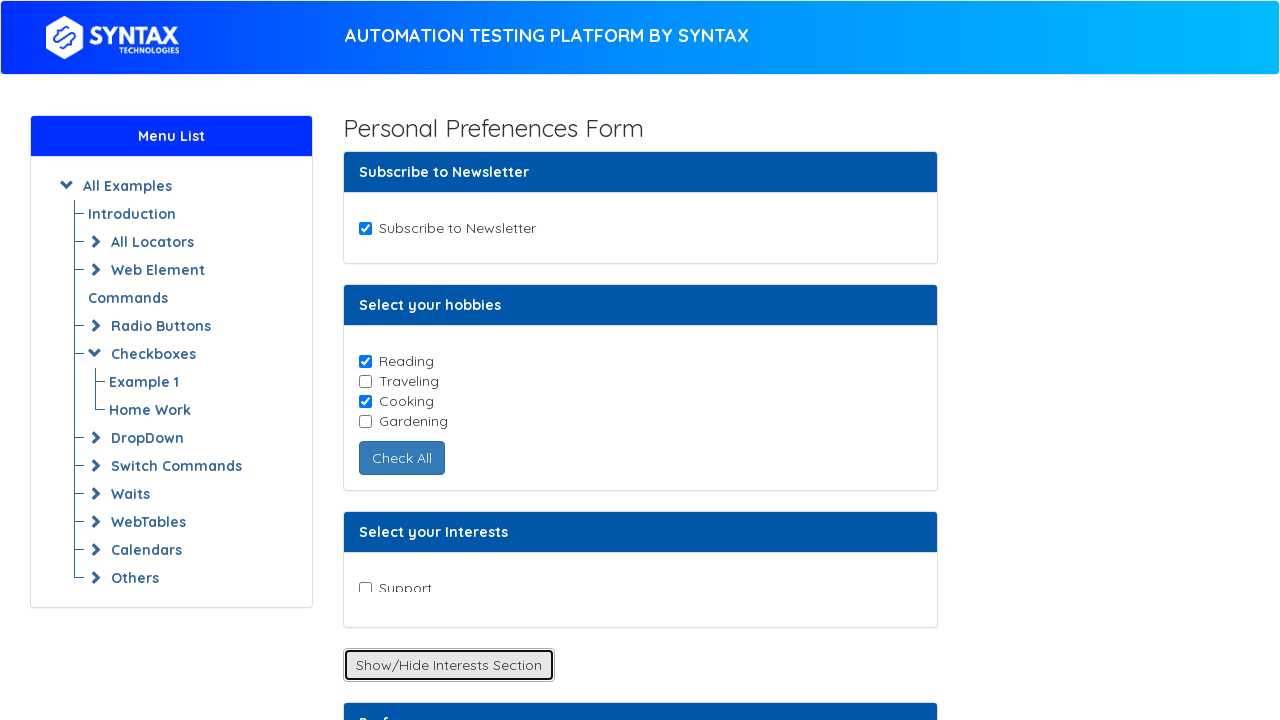

Waited for hidden checkboxes to appear
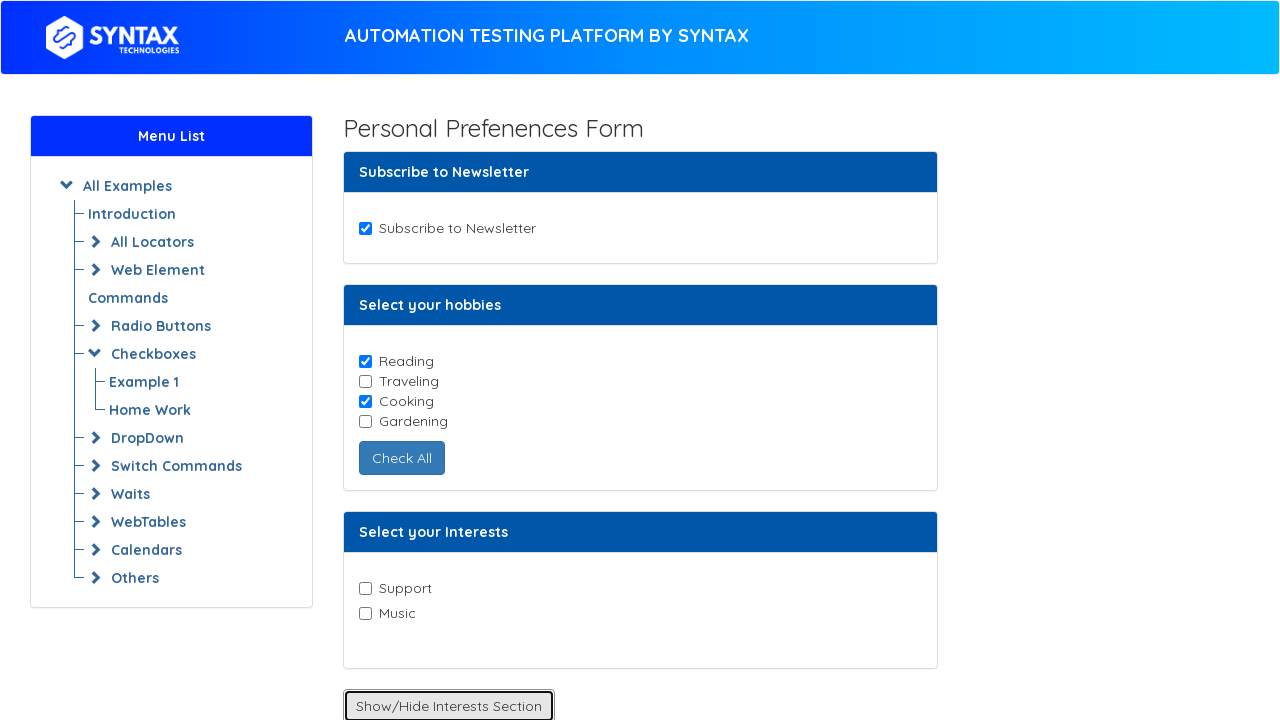

Clicked Music checkbox option at (365, 613) on input[value='Music']
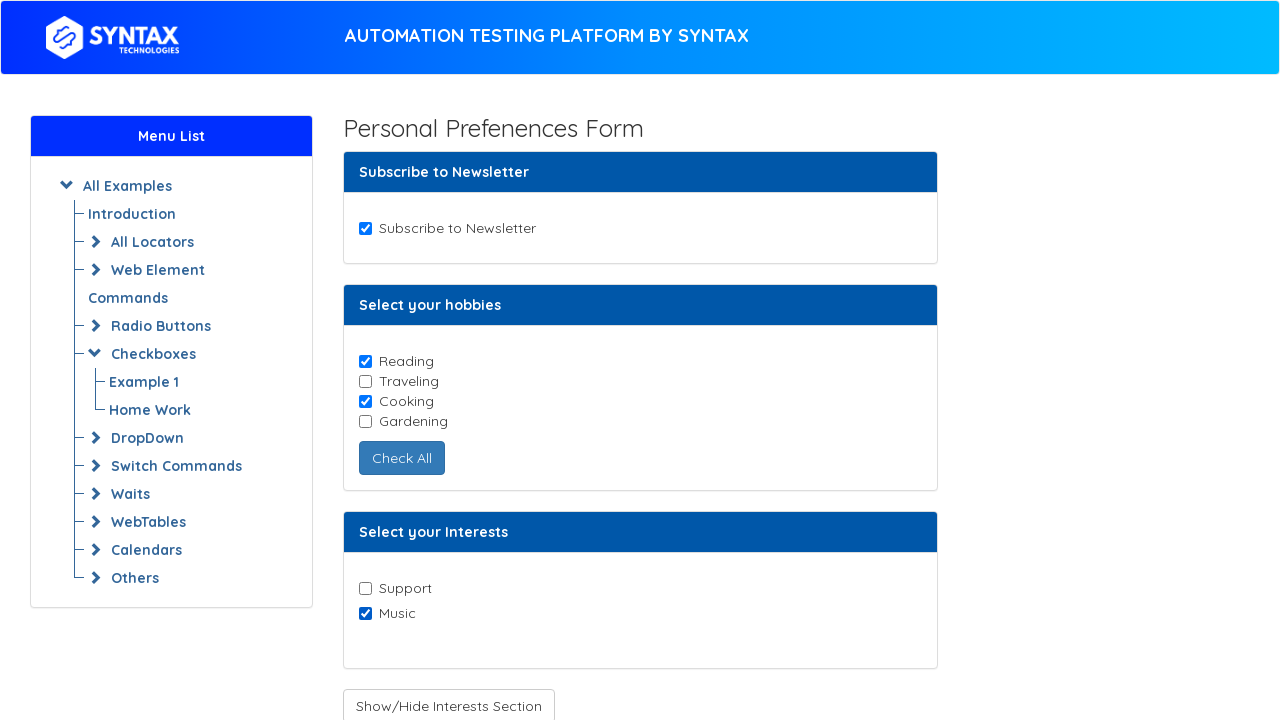

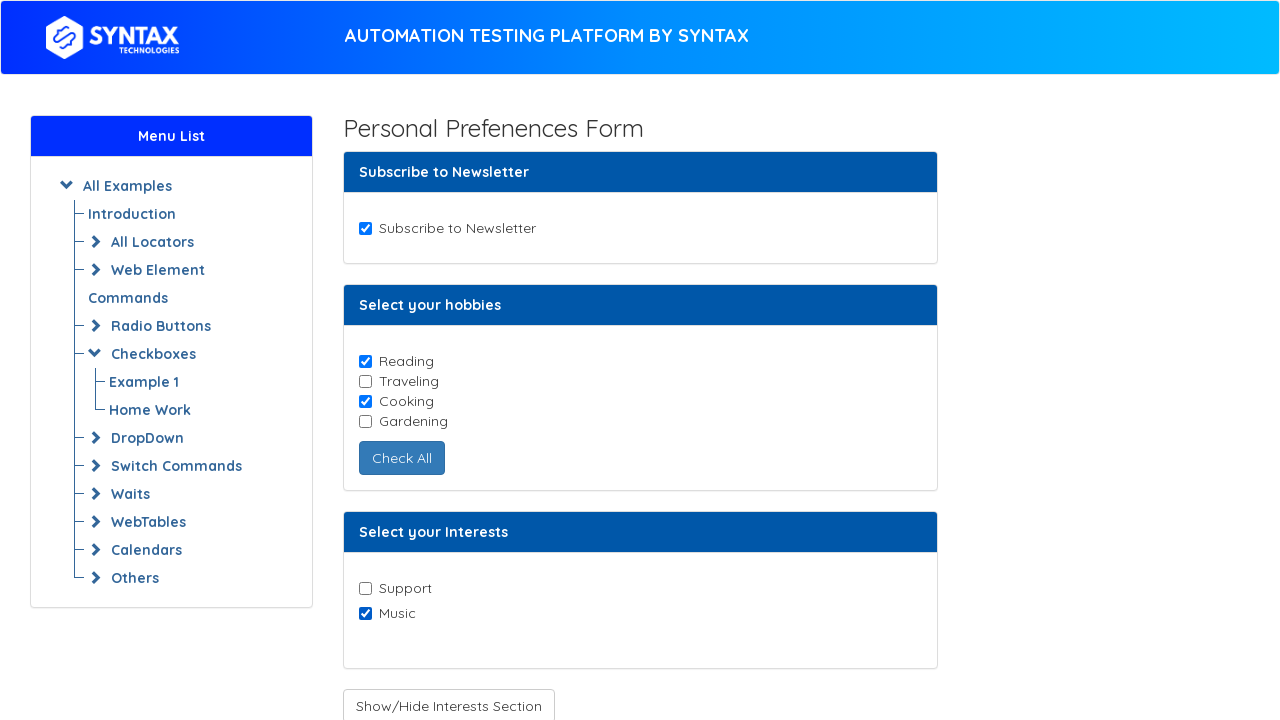